Clicks on the first "View Product" link to view product details

Starting URL: https://automationexercise.com/

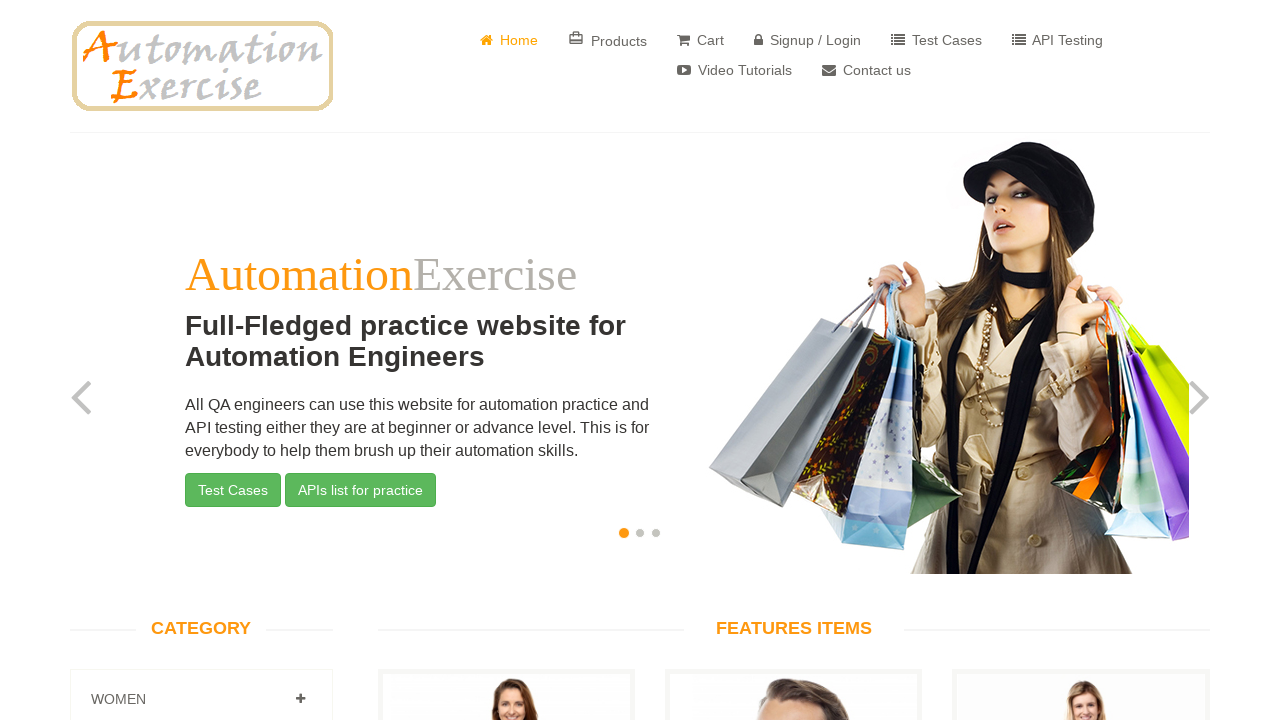

Navigated to https://automationexercise.com/
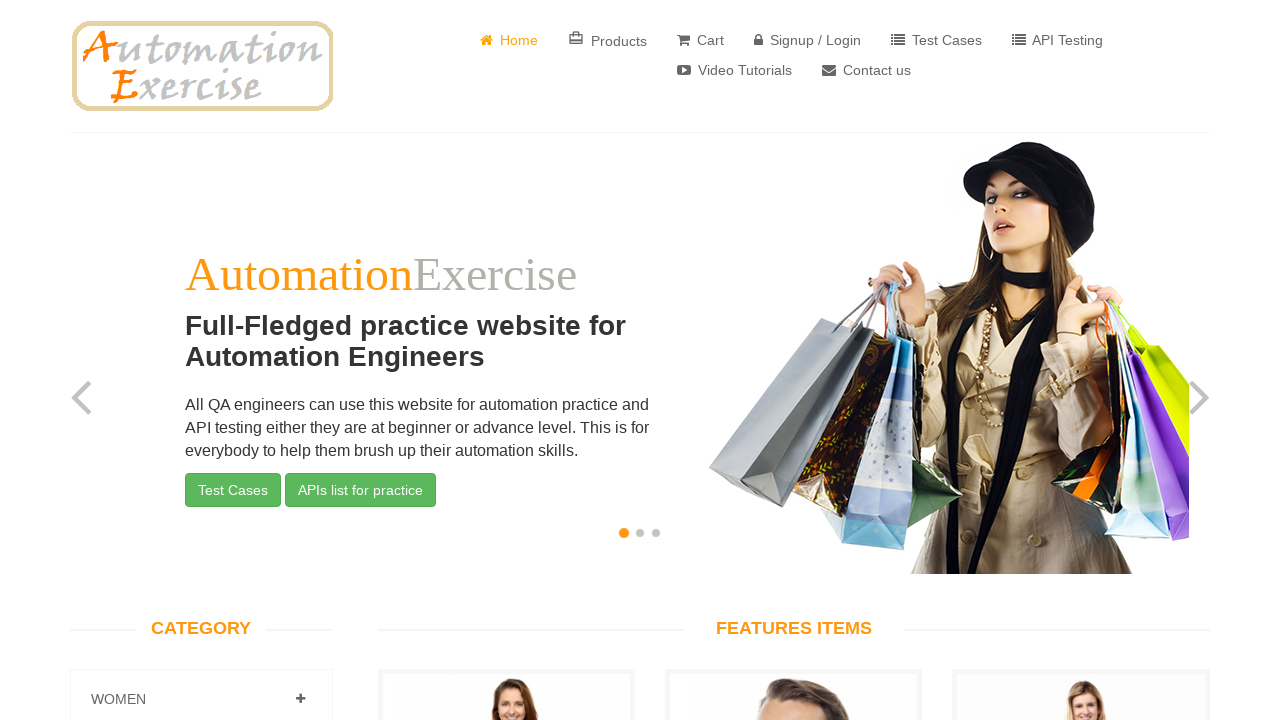

Clicked on the first 'View Product' link to view product details at (506, 361) on (//*[text()='View Product'])[1]
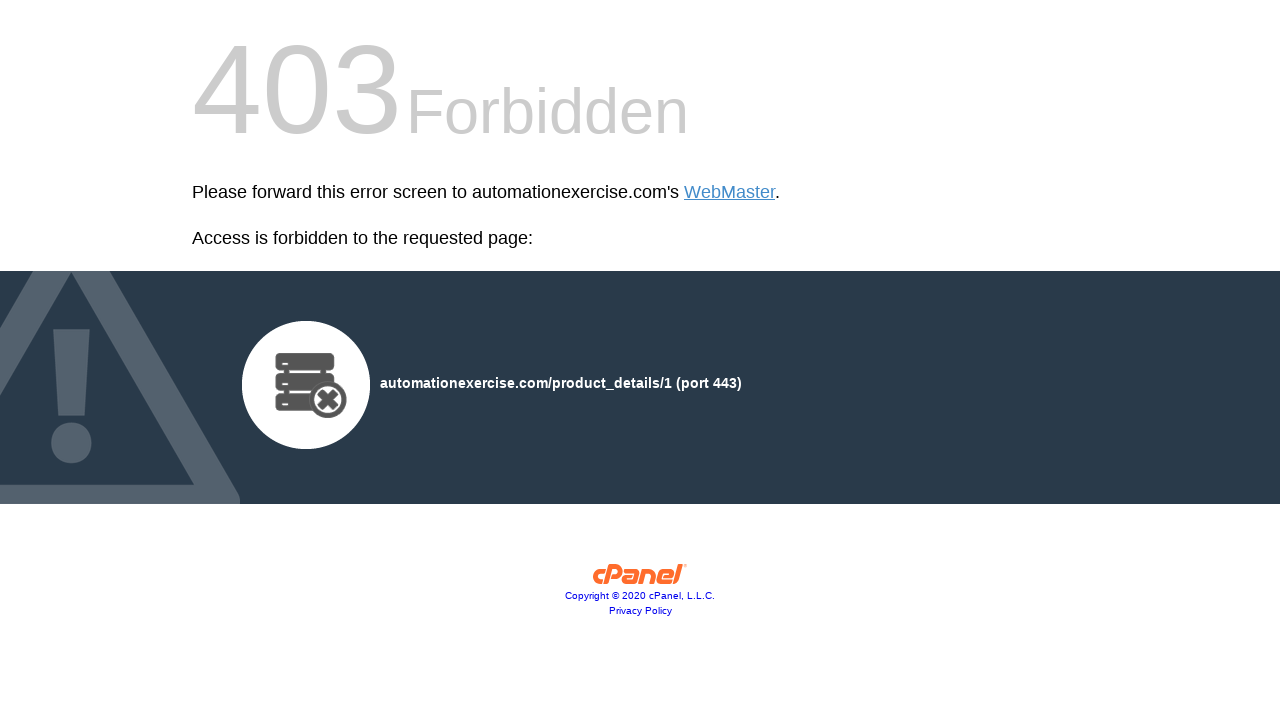

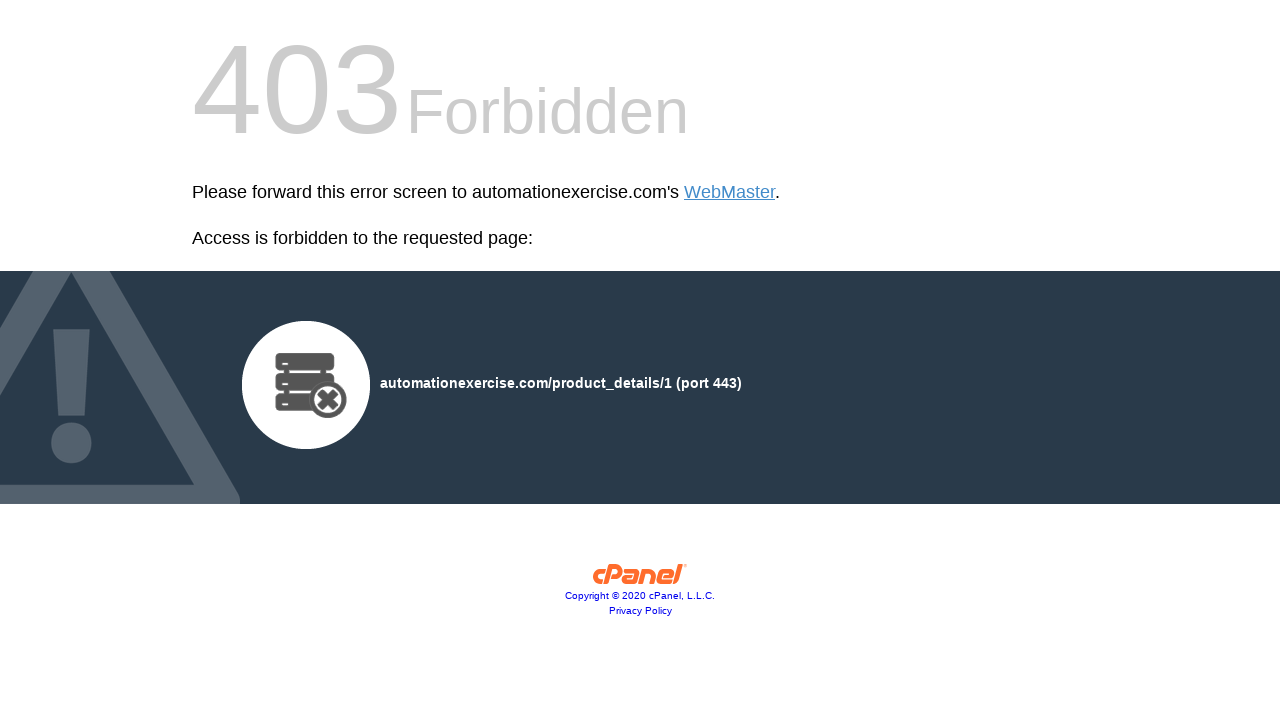